Navigates to Sainsbury's grocery page and waits for it to load, essentially testing page load functionality.

Starting URL: https://www.sainsburys.co.uk/gol-ui/groceries

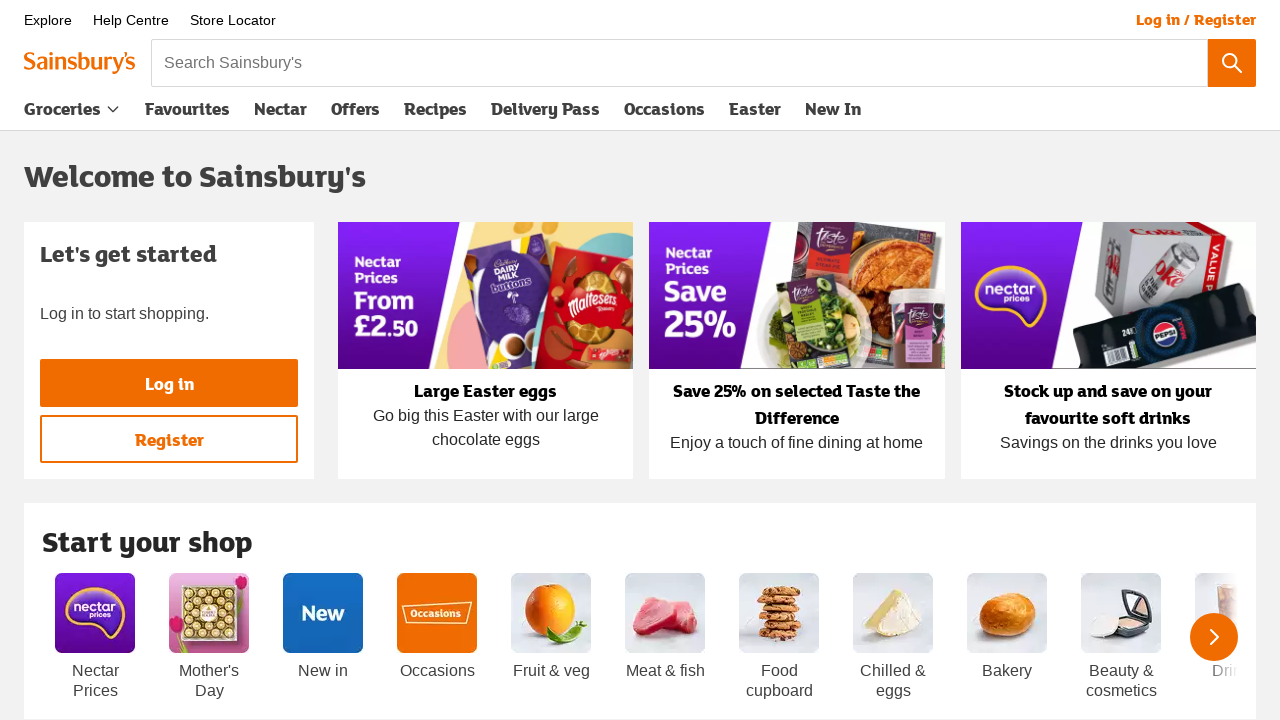

Navigated to Sainsbury's groceries page
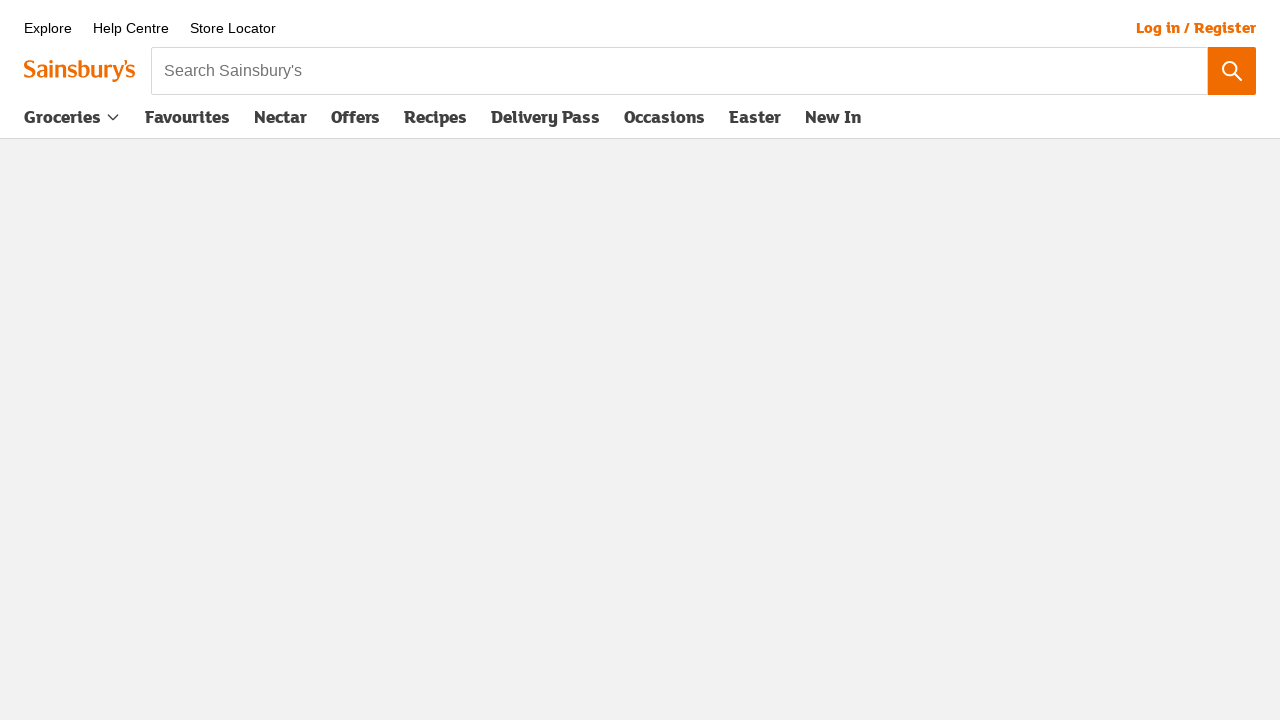

Page finished loading with network idle state
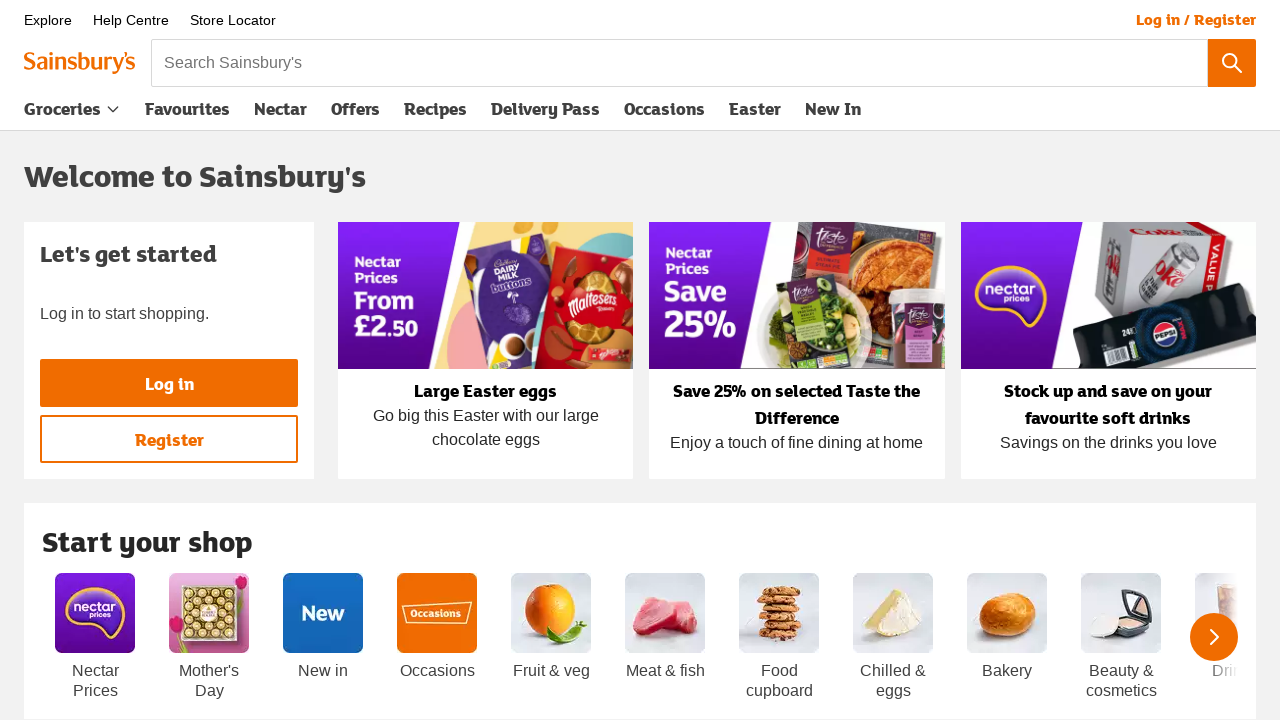

Body element is present, confirming page structure loaded
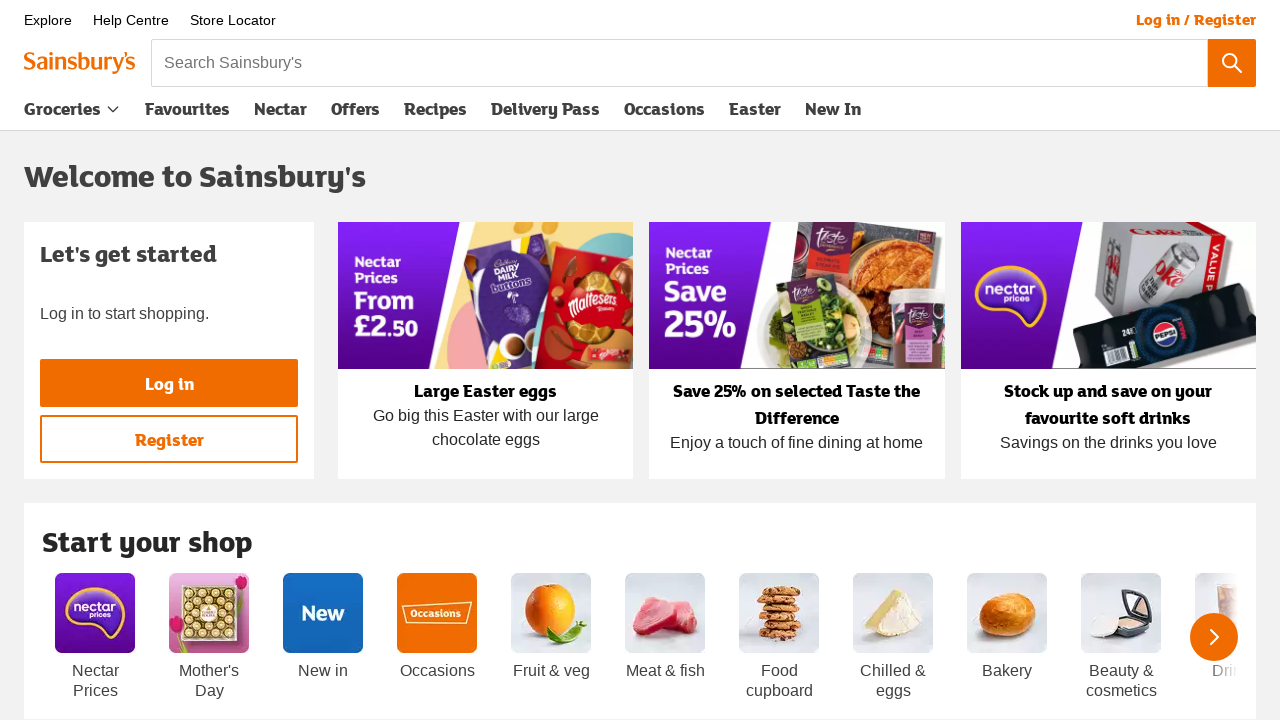

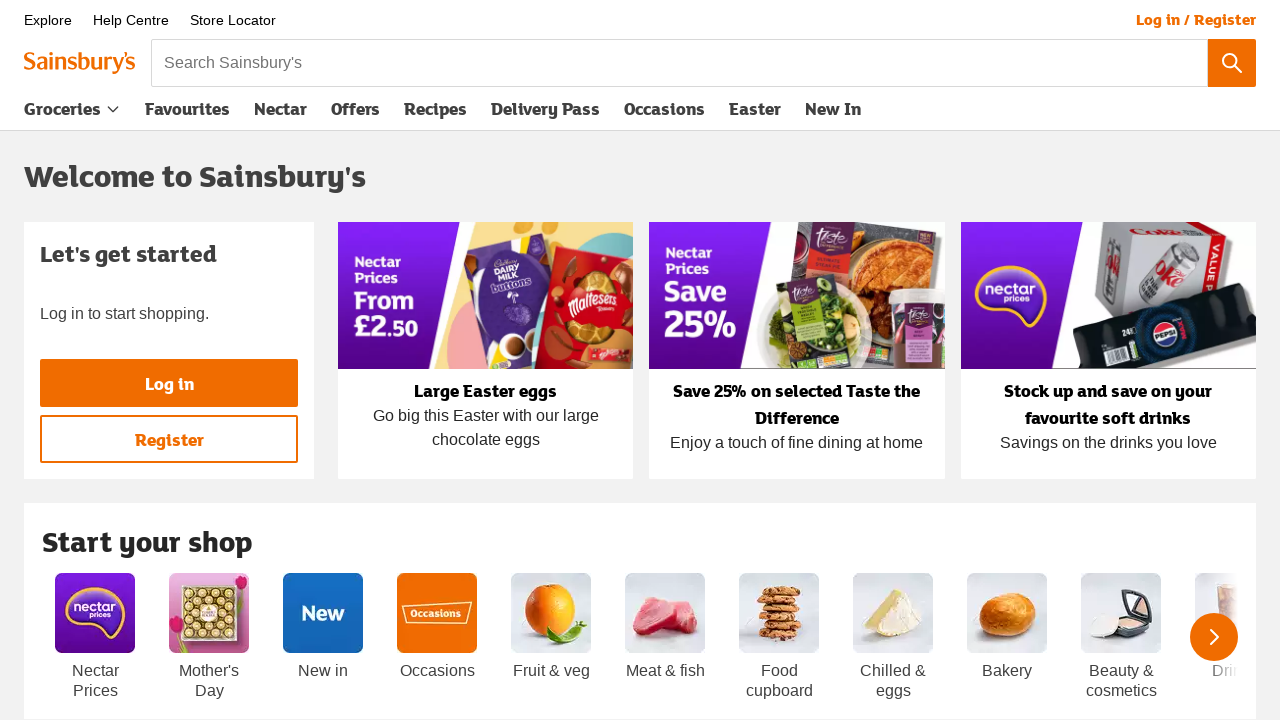